Navigates to the login page and verifies the Username and Password label texts are correct

Starting URL: https://the-internet.herokuapp.com/

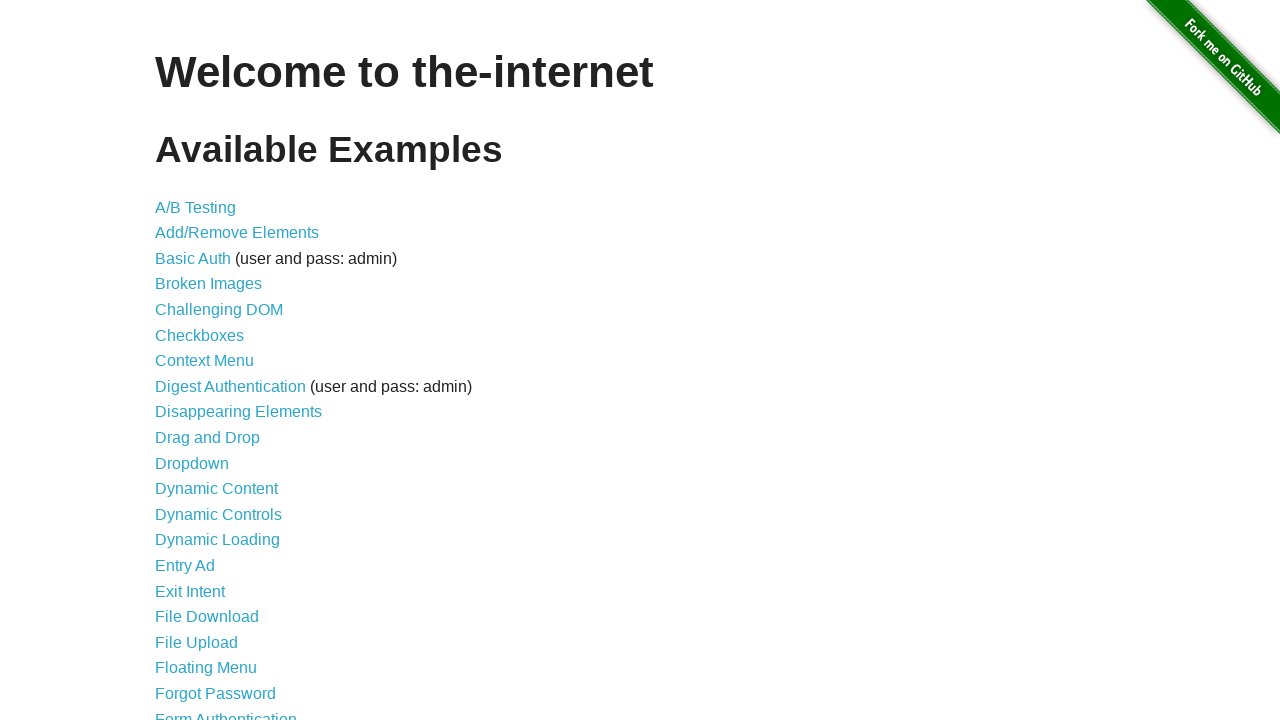

Clicked on Form Authentication link to navigate to login page at (226, 712) on xpath=//*[@id="content"]/ul/li[21]/a
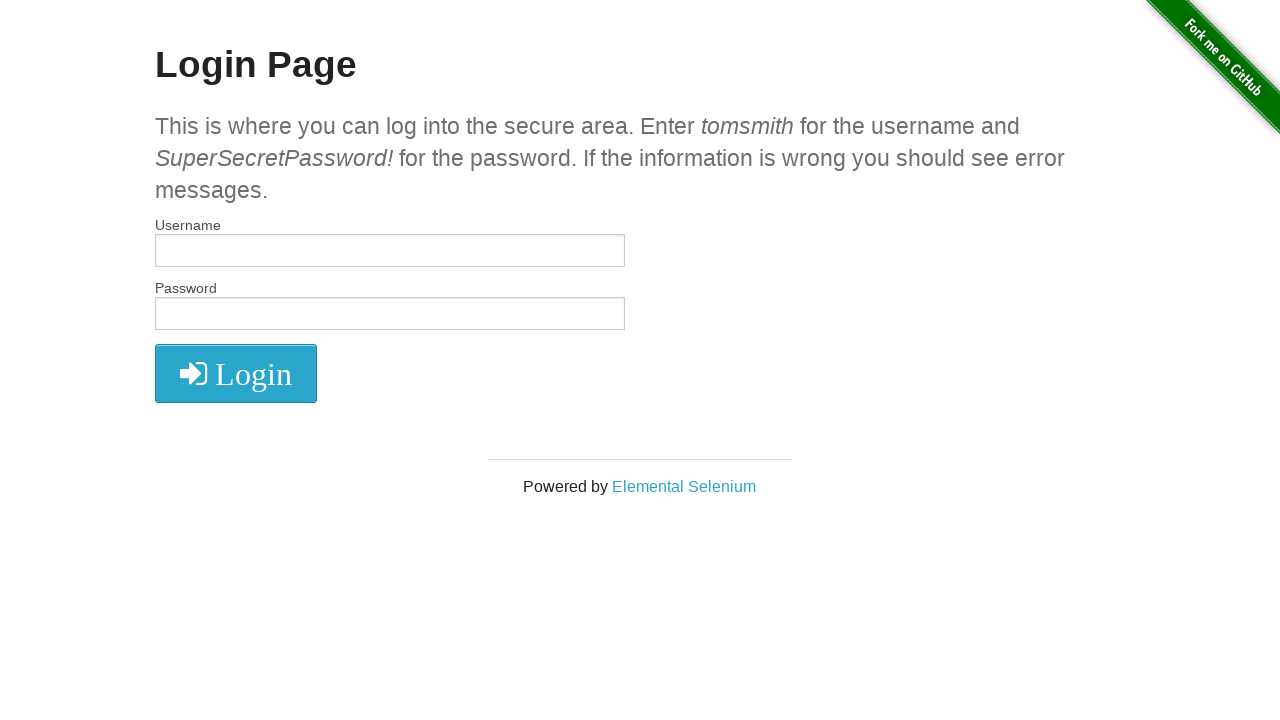

Waited for labels to be visible
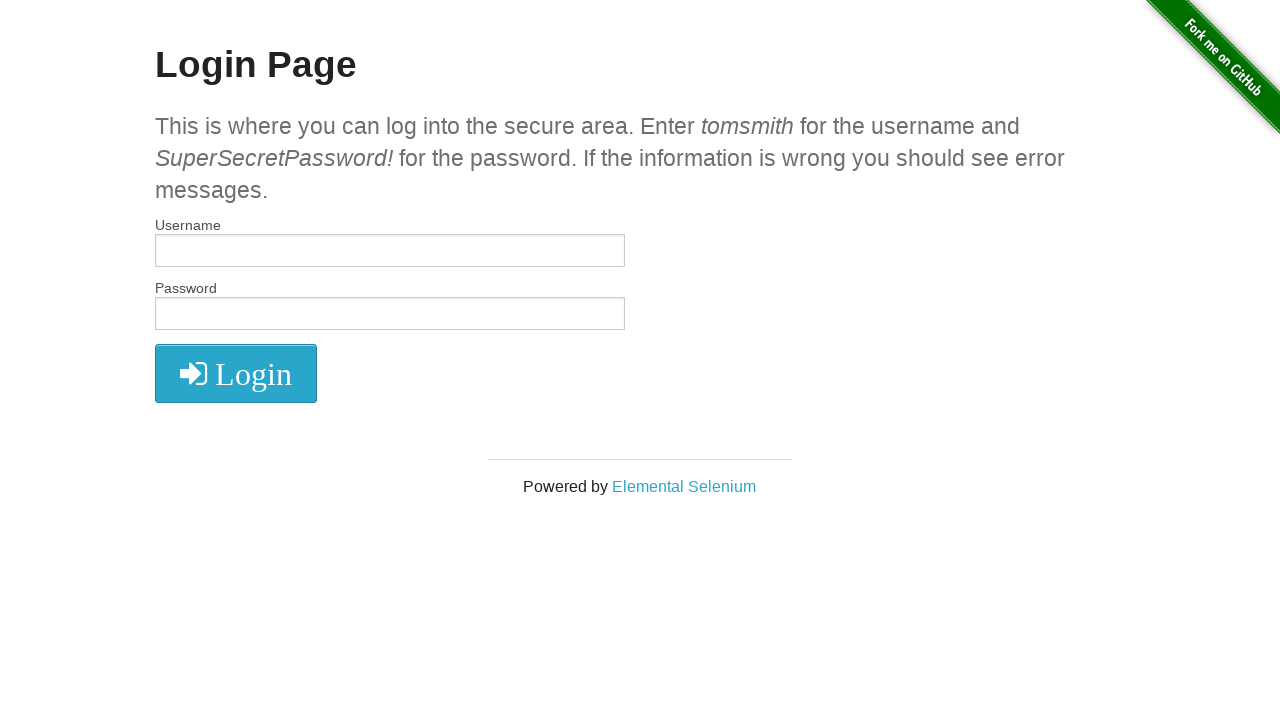

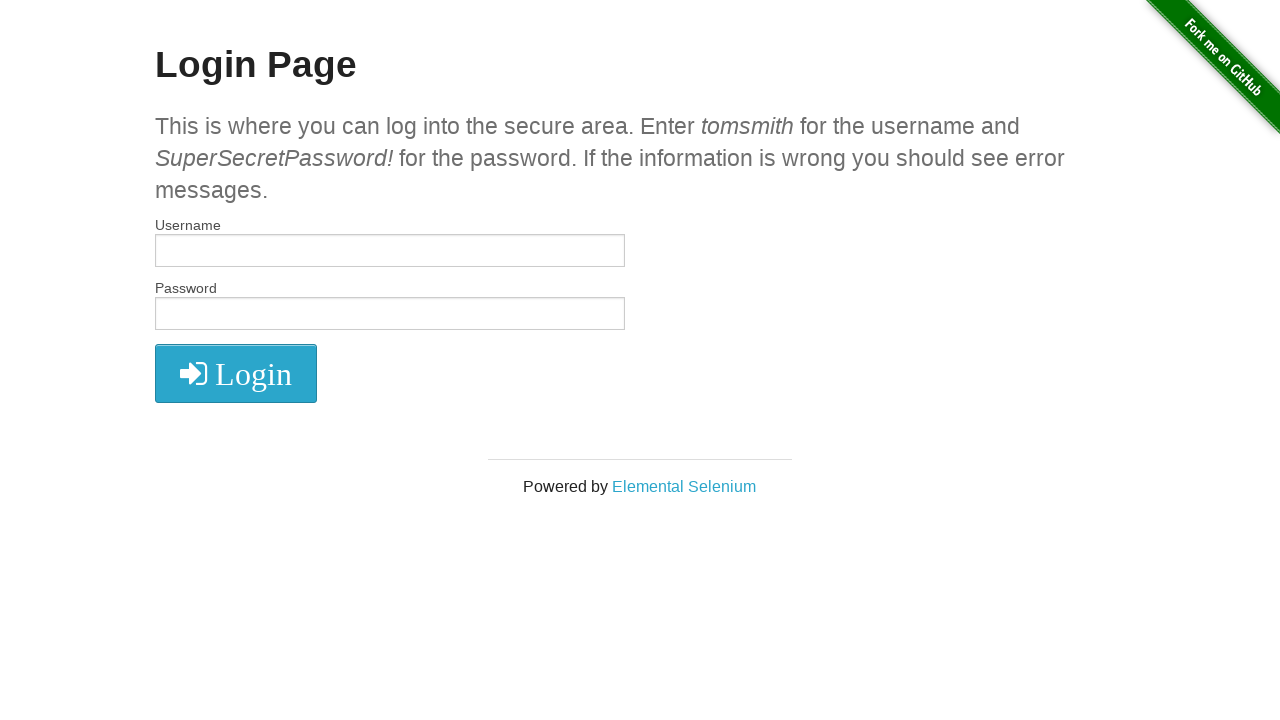